Tests the About Us page by clicking the About Us link and verifying the page title displays correctly

Starting URL: https://parabank.parasoft.com/parabank/index.htm

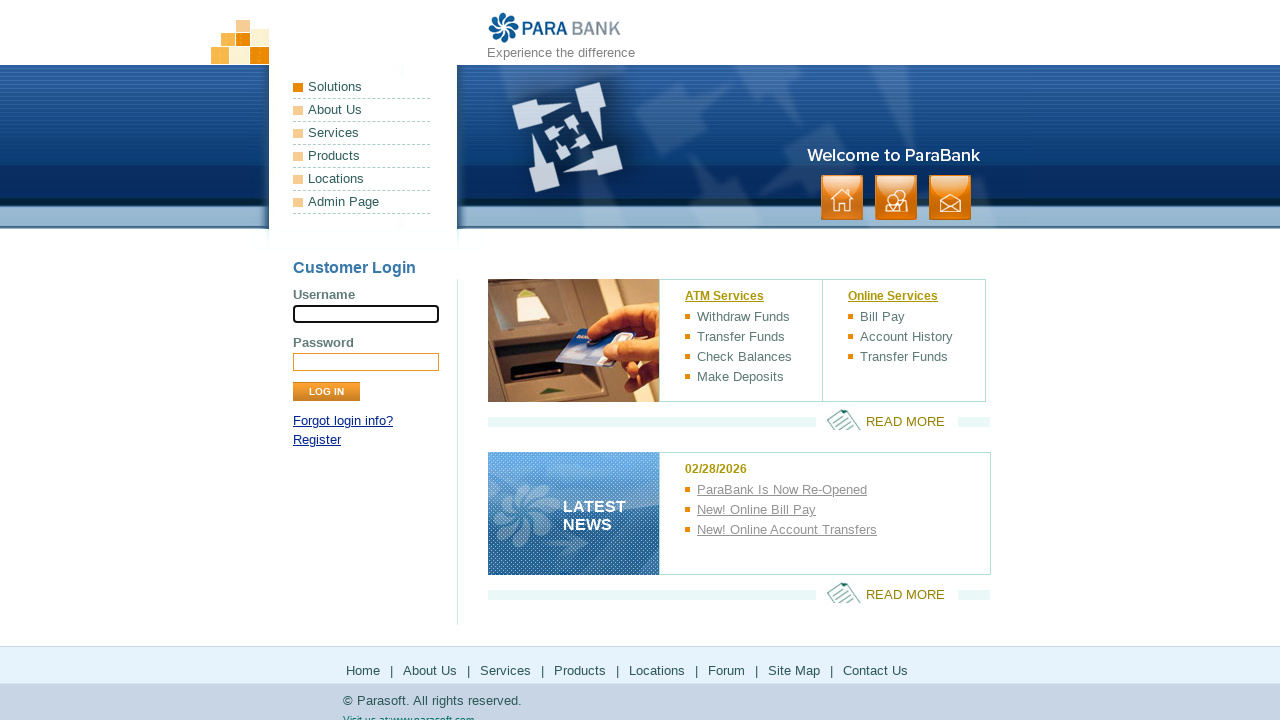

Clicked on About Us link at (362, 110) on a:has-text('About Us')
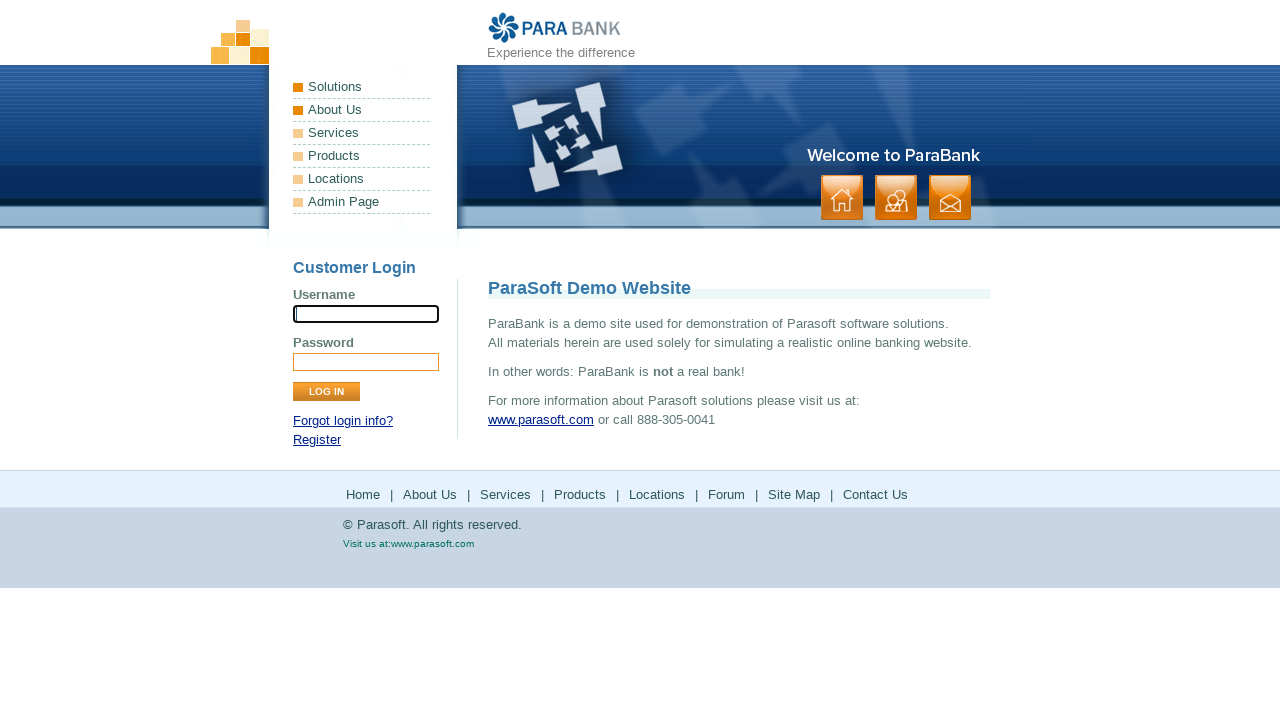

About Us page title loaded and verified
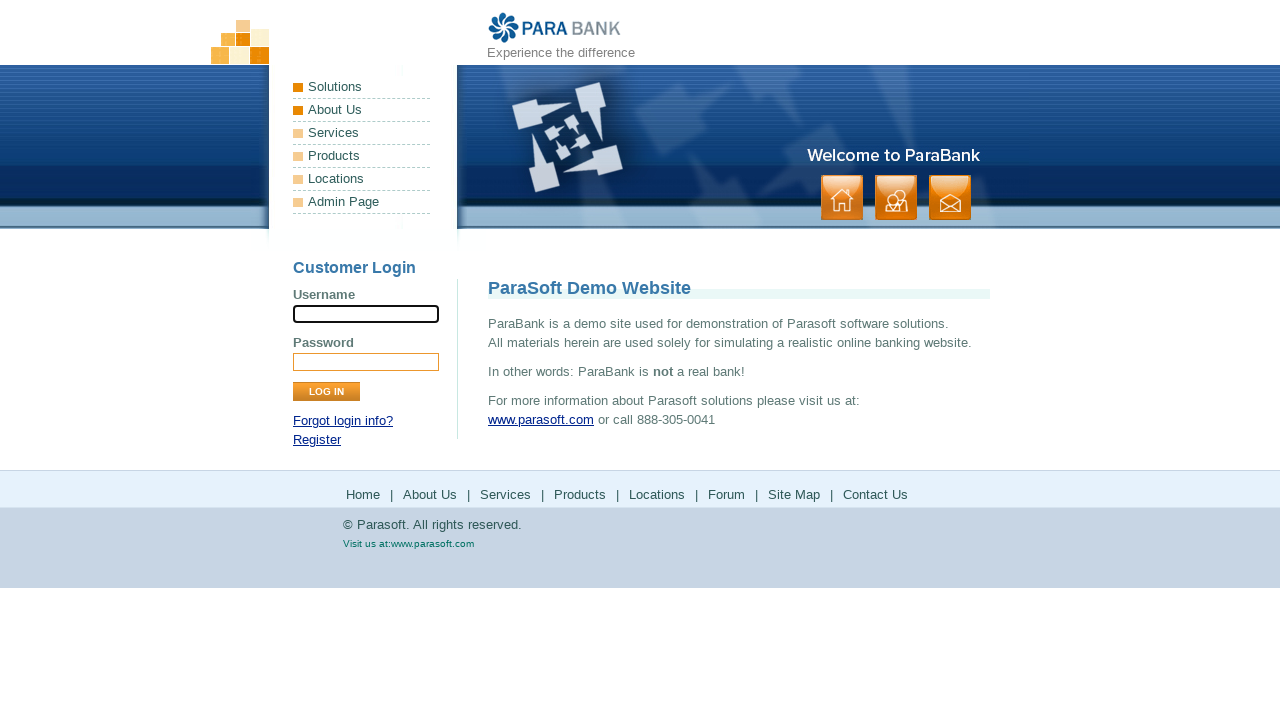

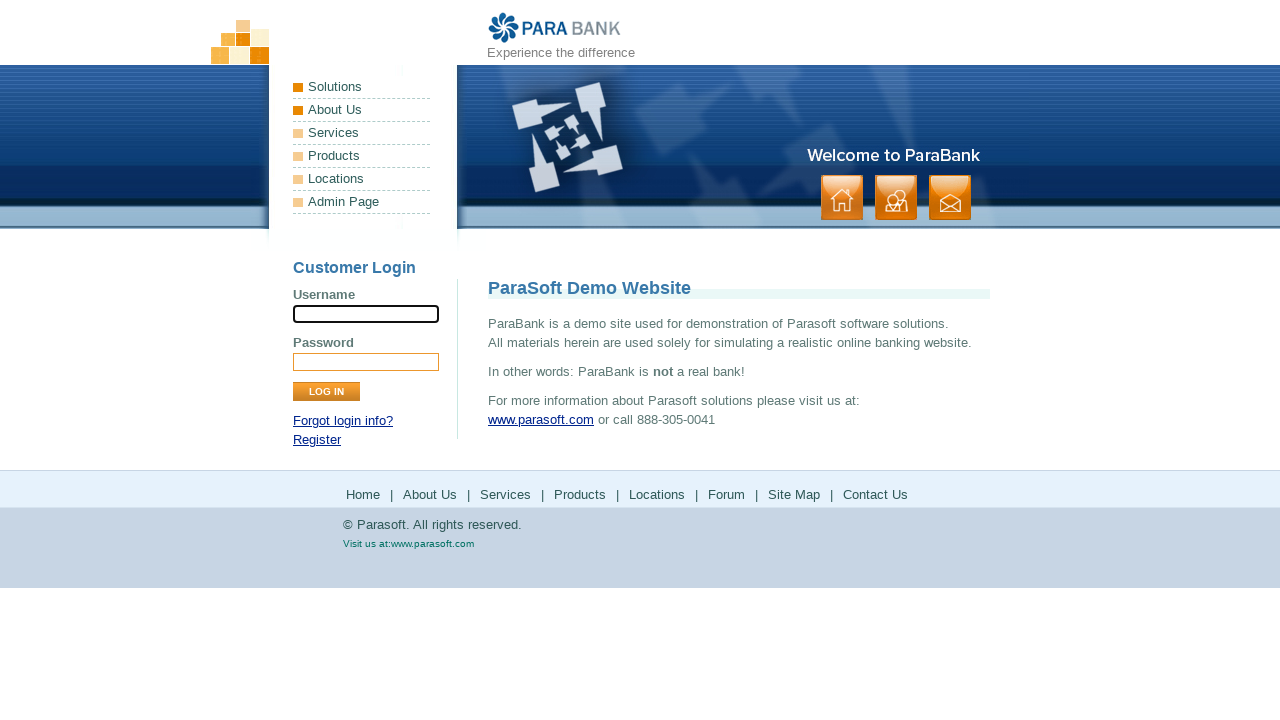